Tests the Nepal Supreme Court case details lookup functionality by entering a case number, submitting the search form, and navigating to view detailed case information.

Starting URL: https://supremecourt.gov.np/lic/sys.php?d=reports&f=case_details

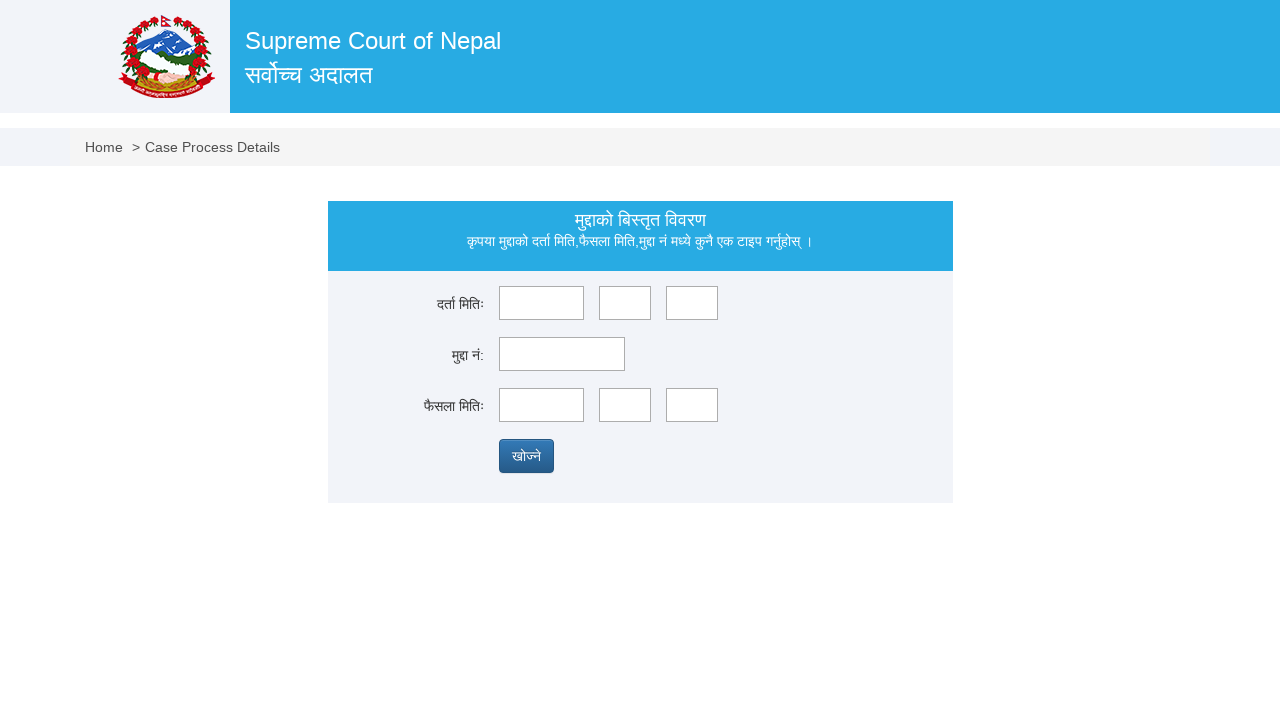

Case number input field '#regno' is visible
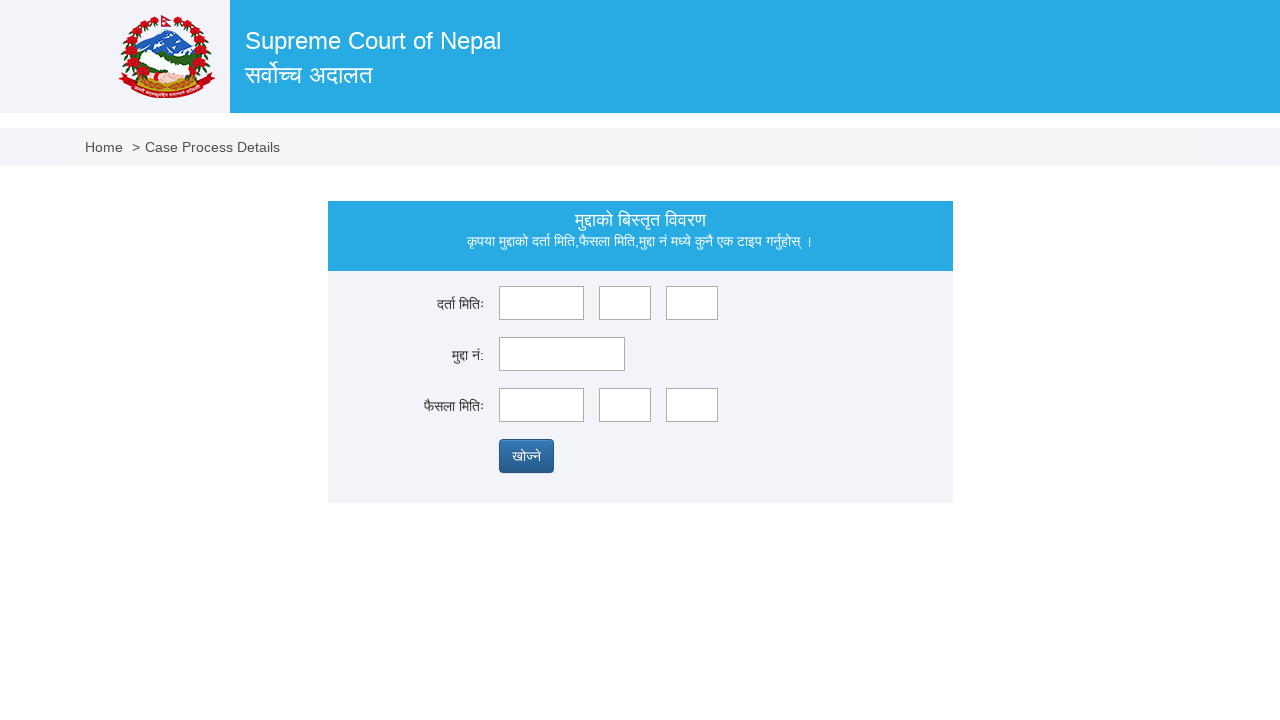

Filled case number field with '080-CR-0096' on #regno
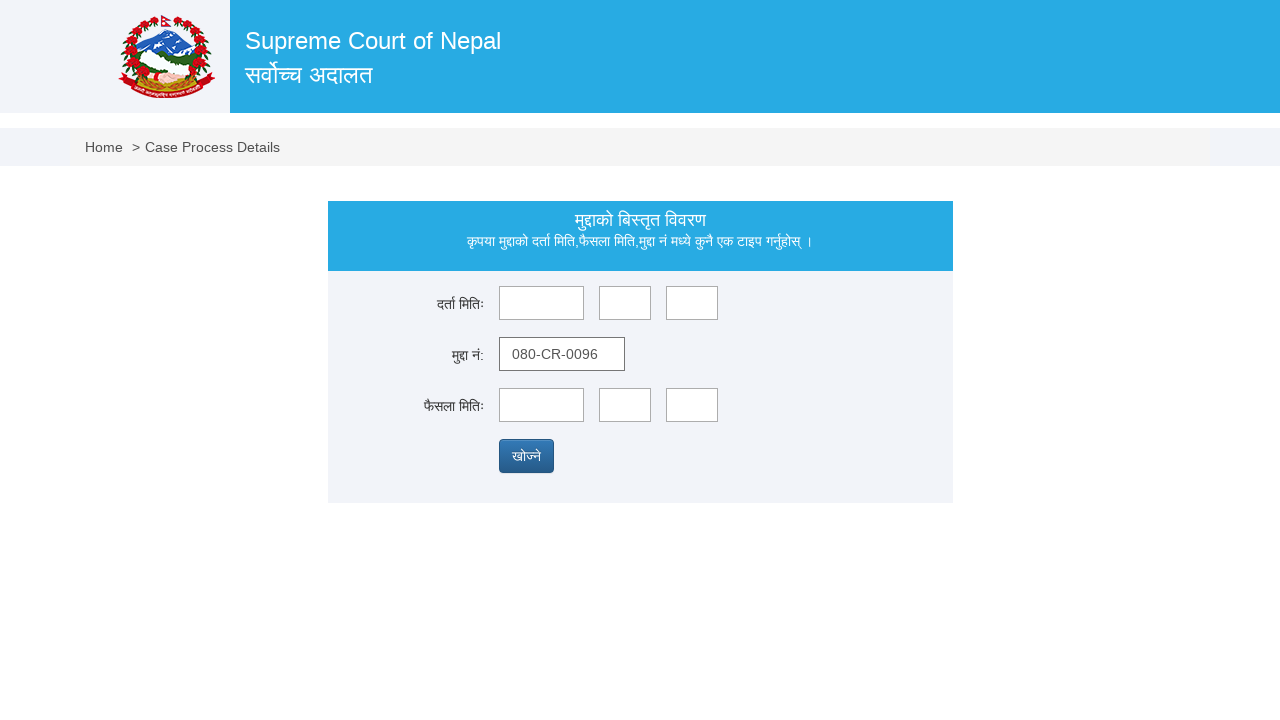

Clicked the submit button to search for case at (526, 456) on input[type='submit'].btn.btn-primary
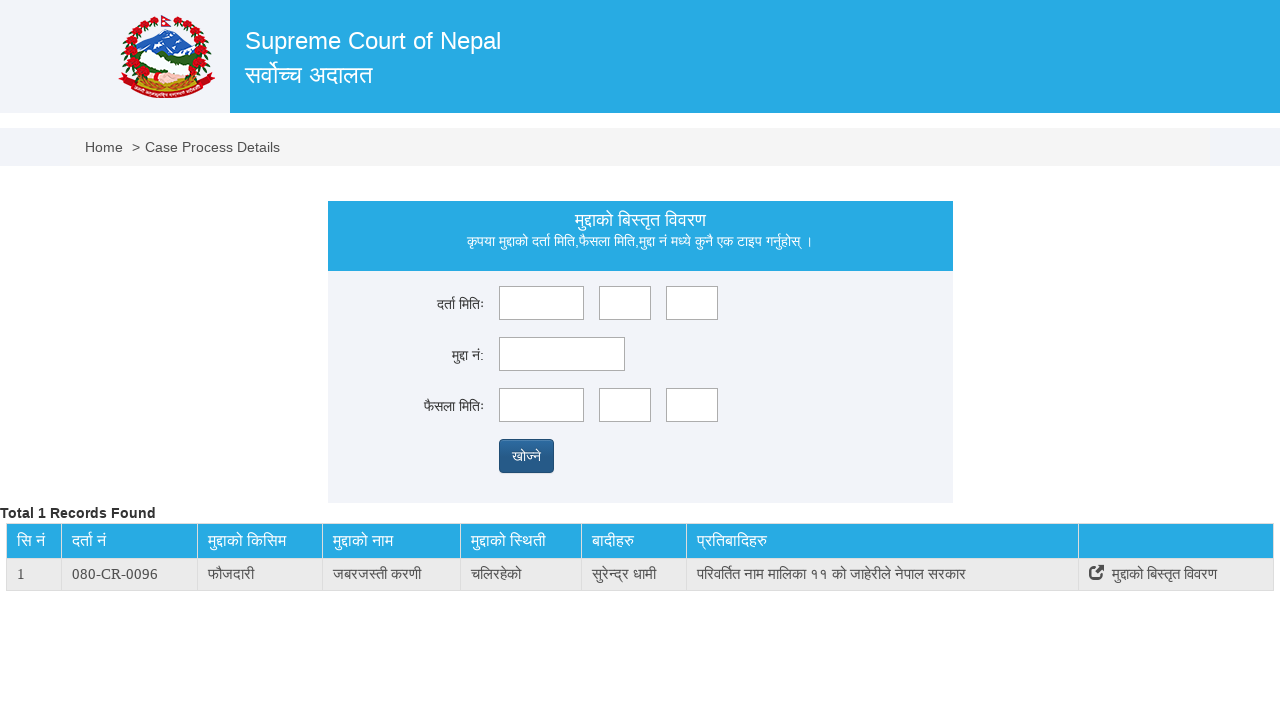

Case details link 'मुद्दाको बिस्तृत विवरण' is visible in search results
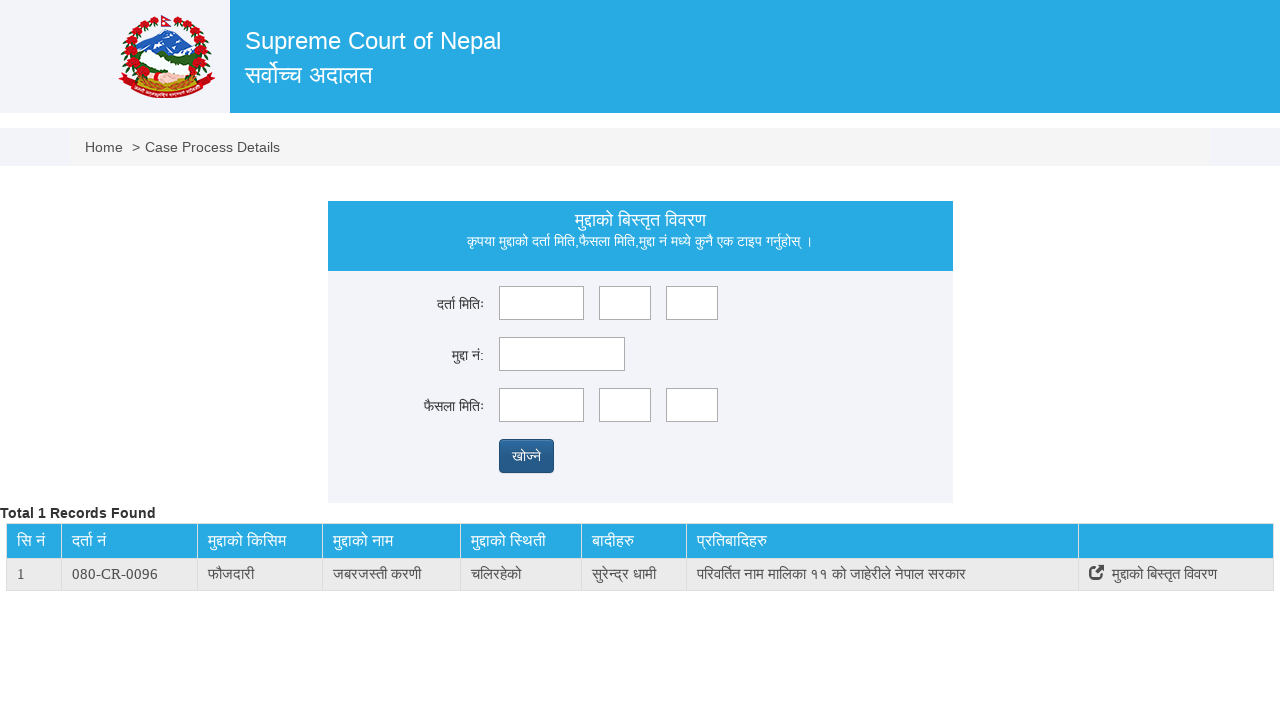

Clicked on detailed case information link at (1096, 573) on xpath=//td/a[contains(text(), 'मुद्दाको बिस्तृत विवरण')]
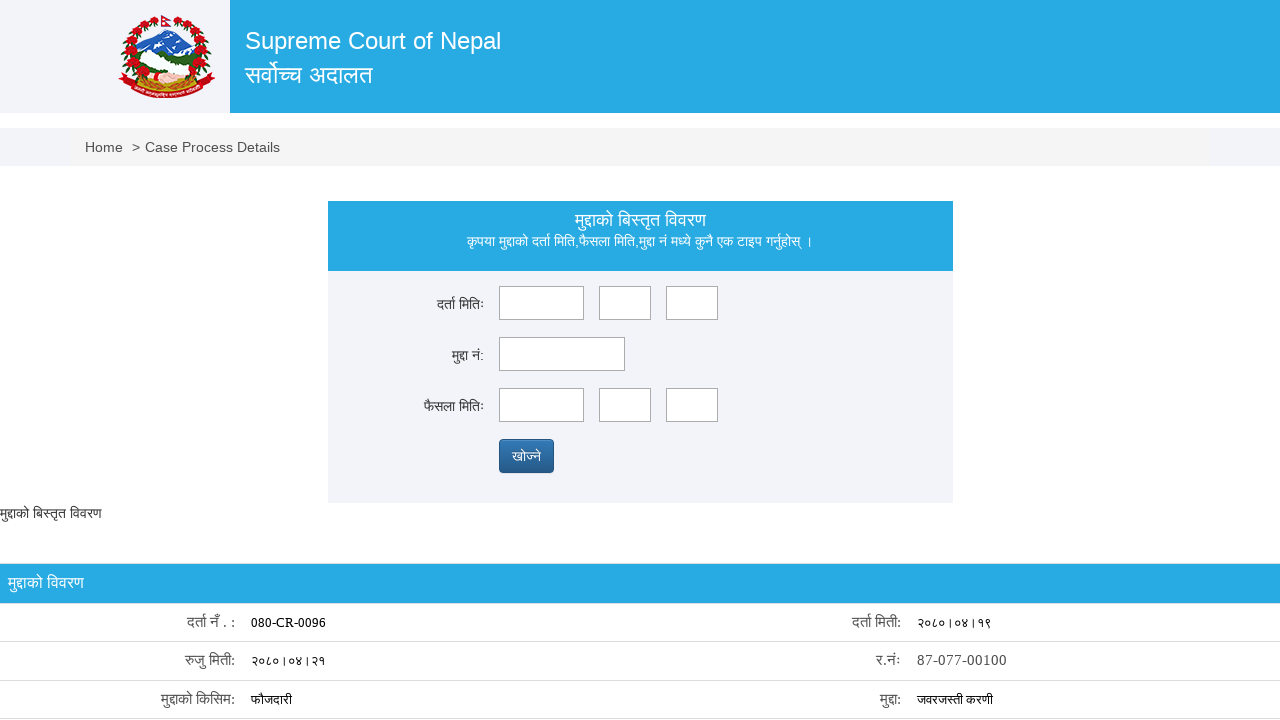

Detailed case information section '.rblock' loaded successfully
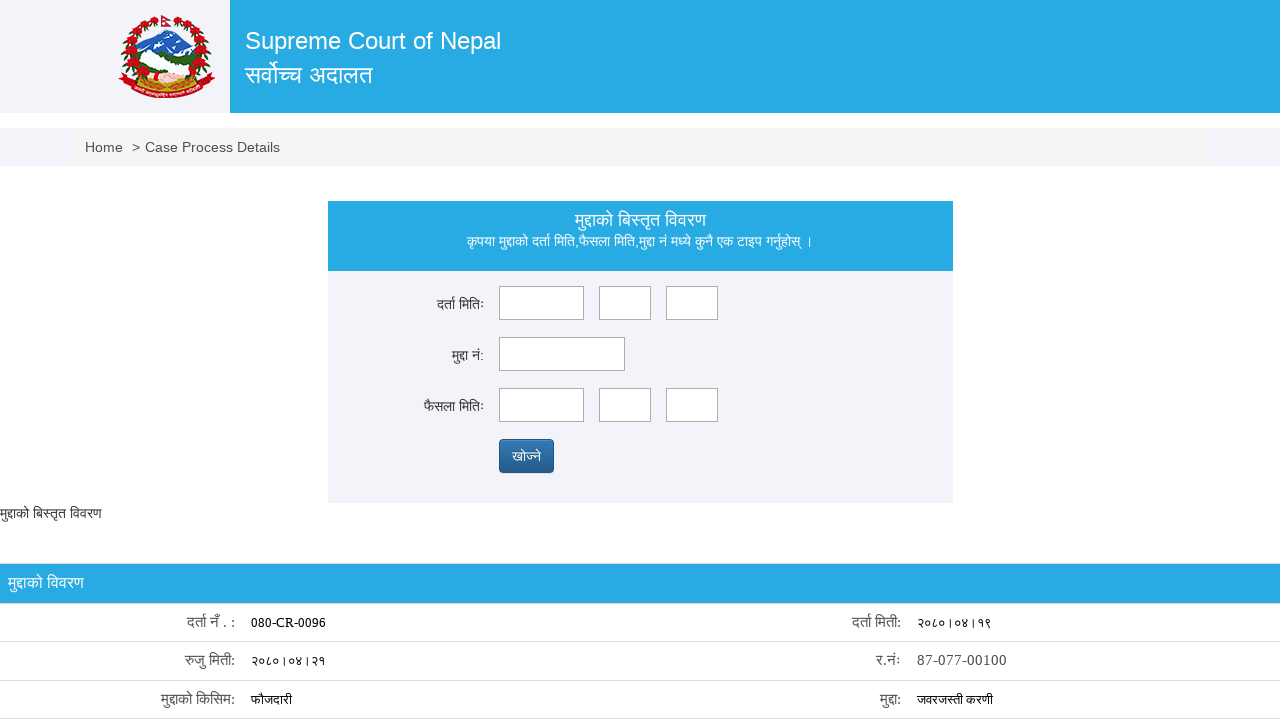

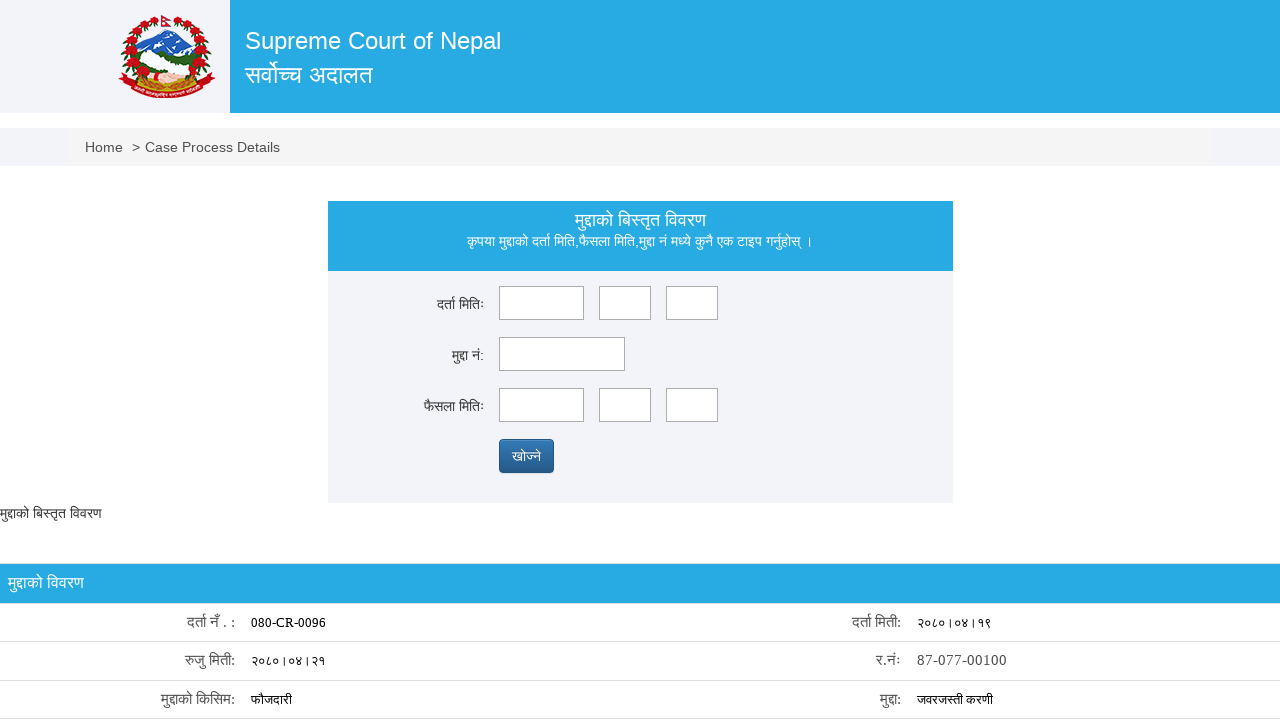